Tests the progress bar feature by starting the progress bar, stopping it, and verifying the result is displayed.

Starting URL: http://www.uitestingplayground.com/

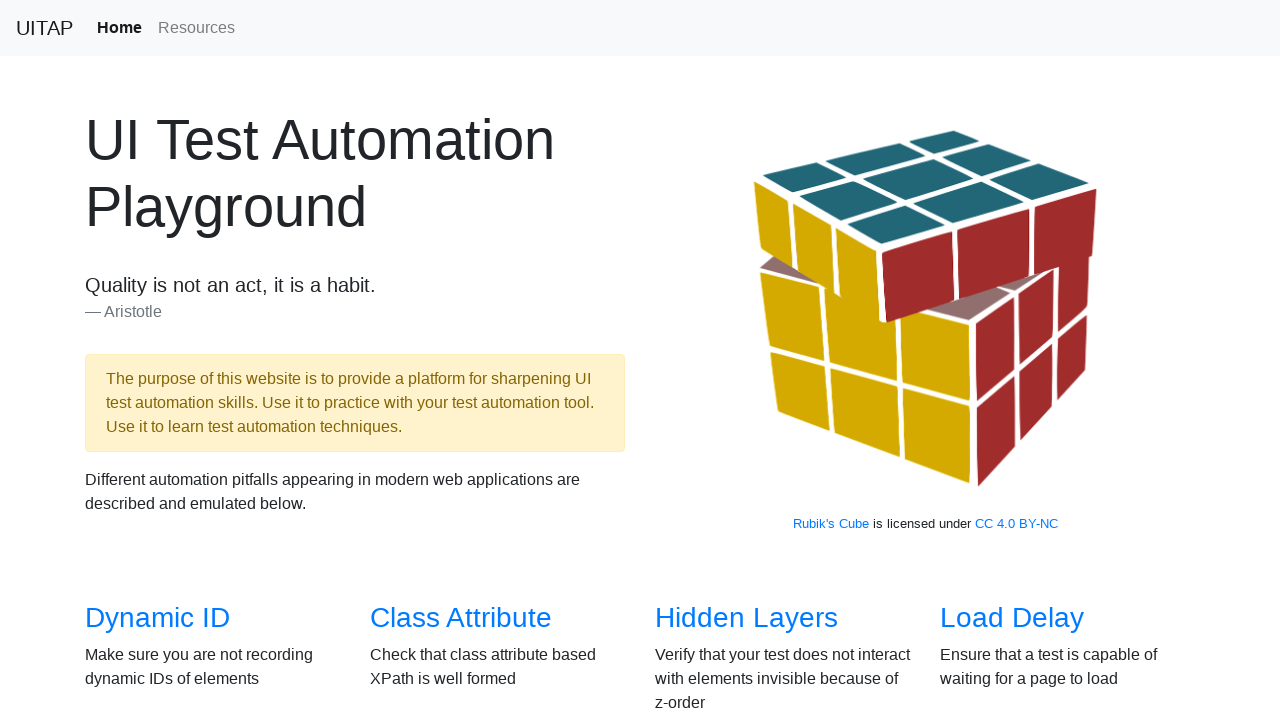

Clicked on Progress Bar link to navigate to progress bar test page at (1022, 361) on text=Progress Bar
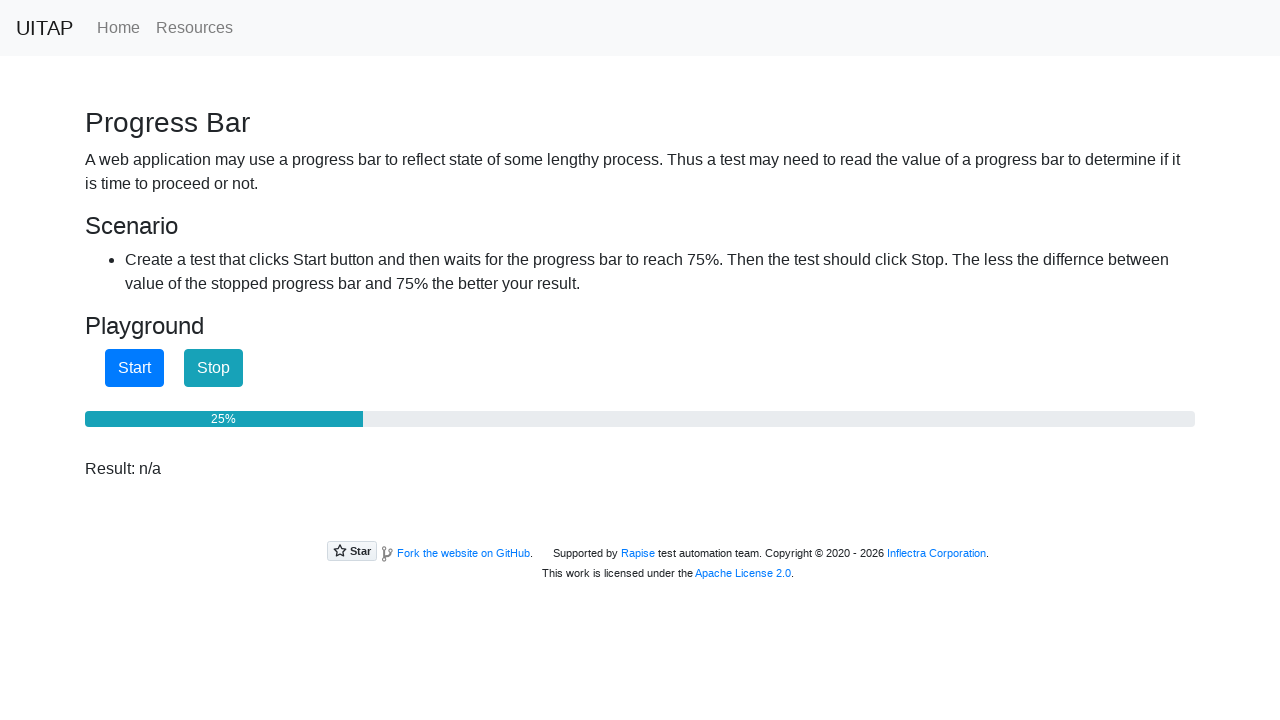

Start button loaded and is visible
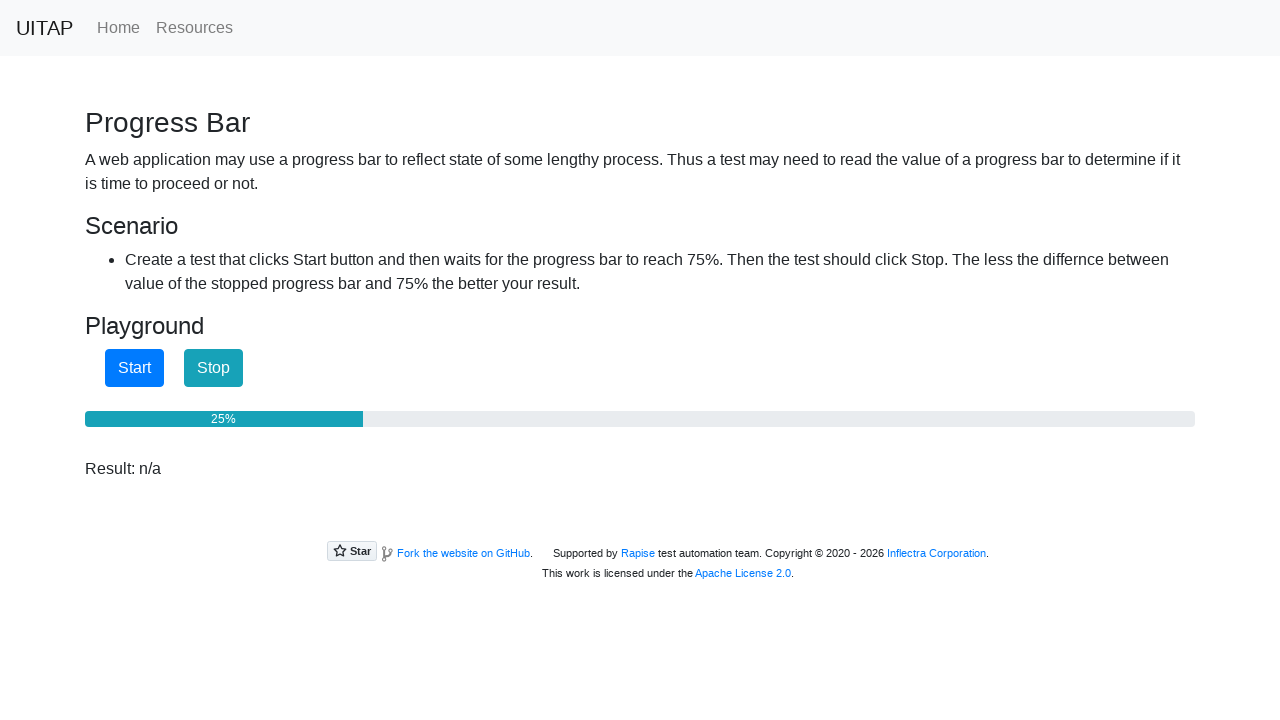

Clicked start button to begin progress bar at (134, 368) on #startButton
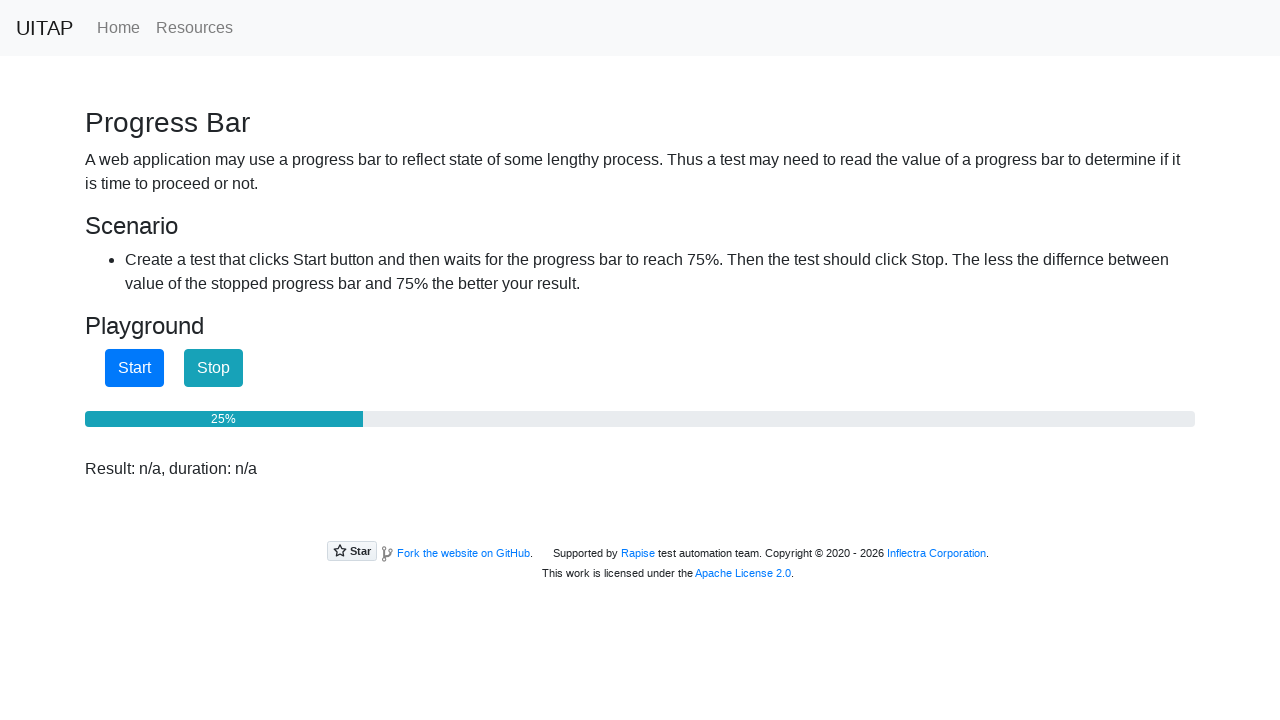

Stop button loaded and is visible
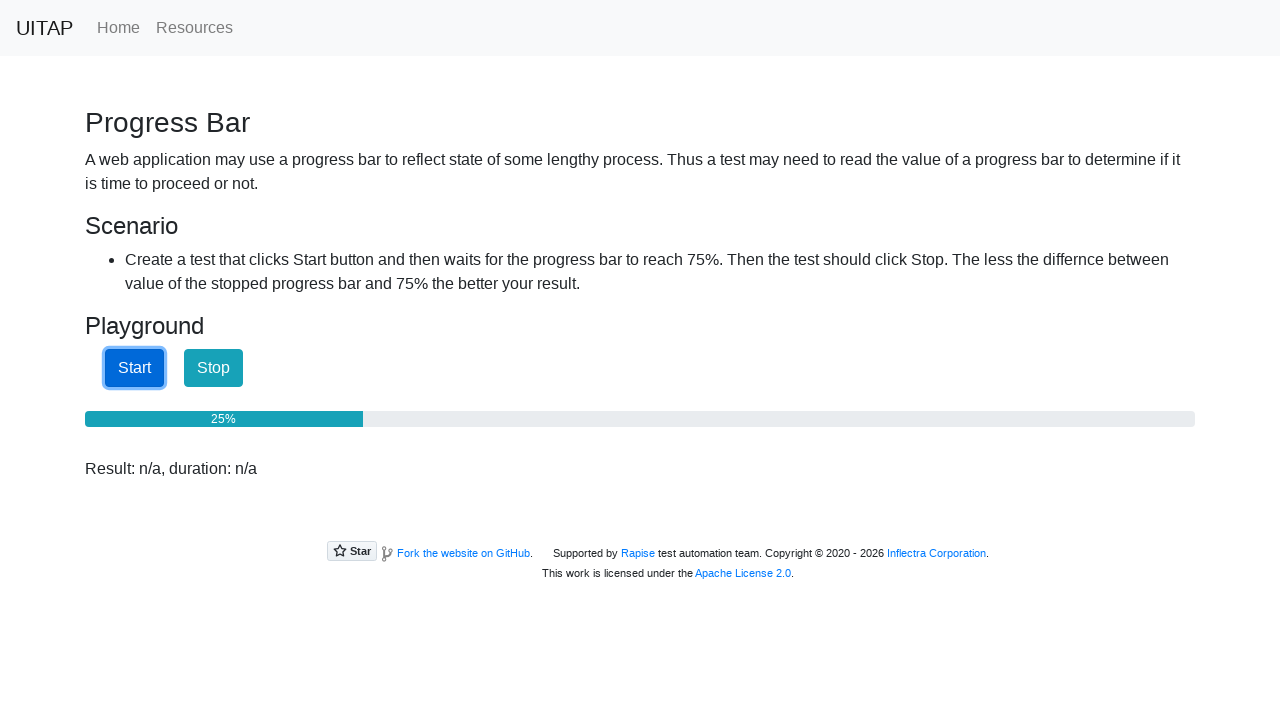

Clicked stop button to halt progress bar at (214, 368) on #stopButton
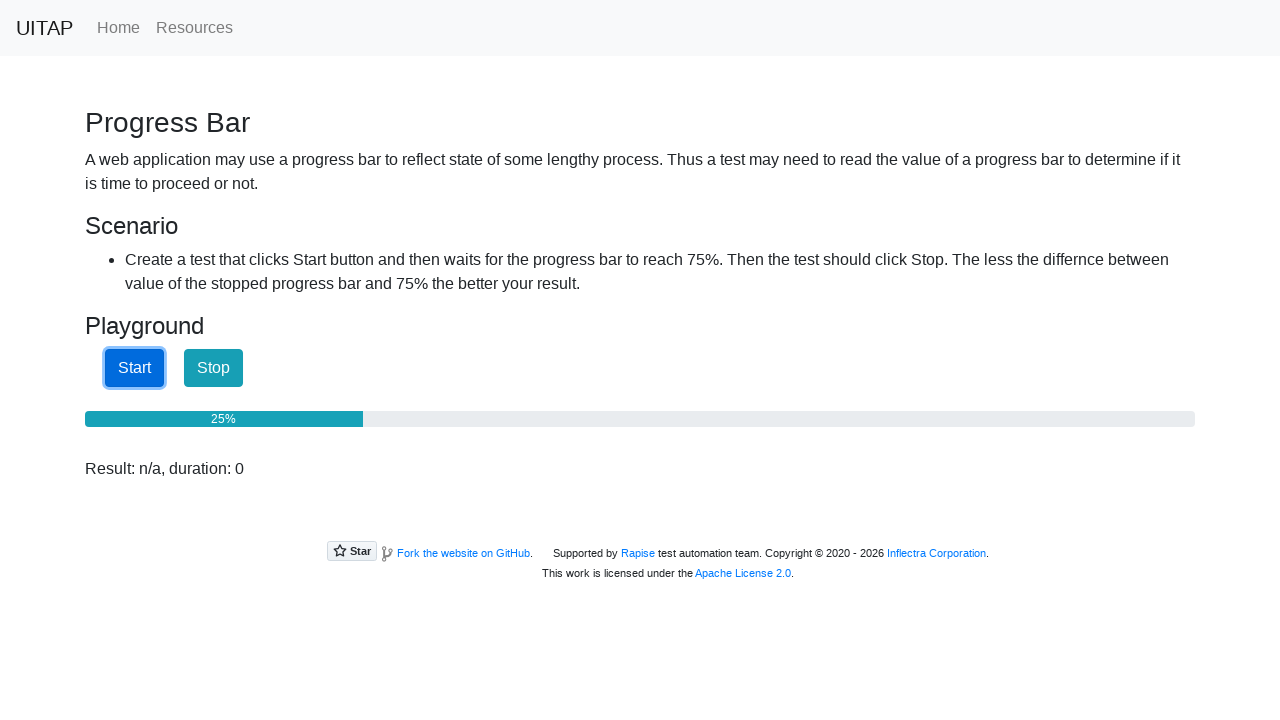

Result is displayed after stopping progress bar
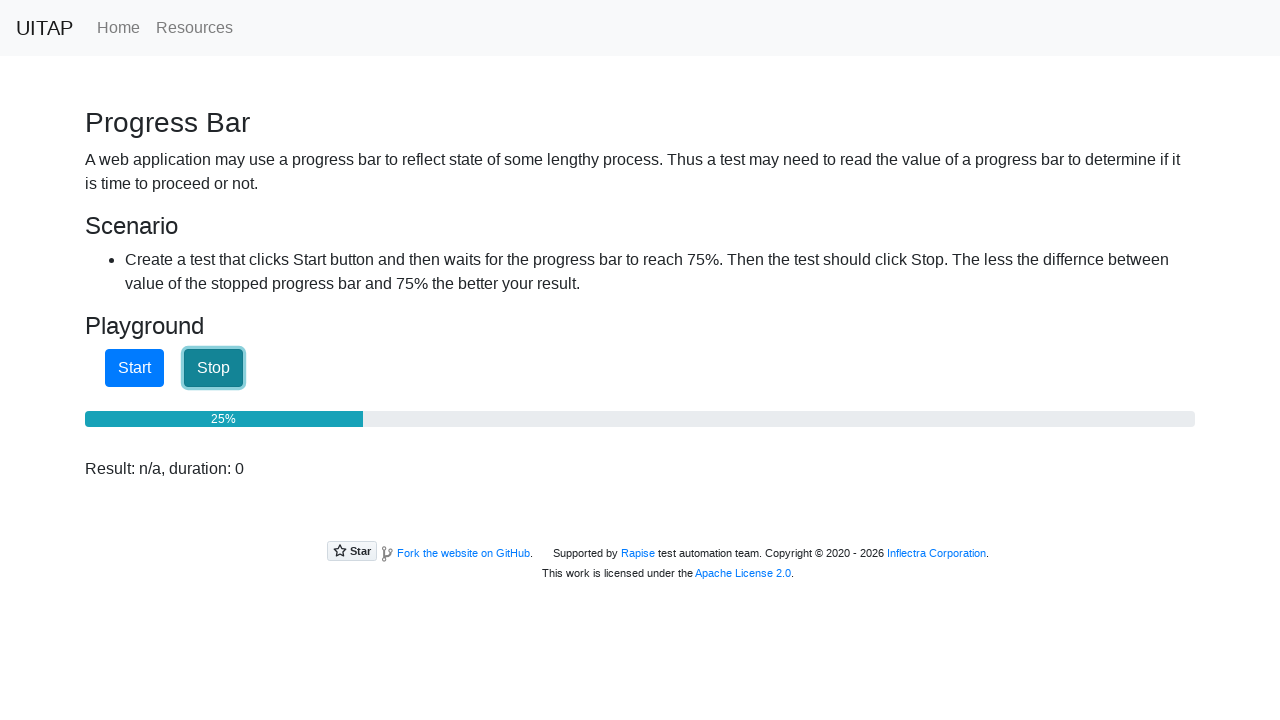

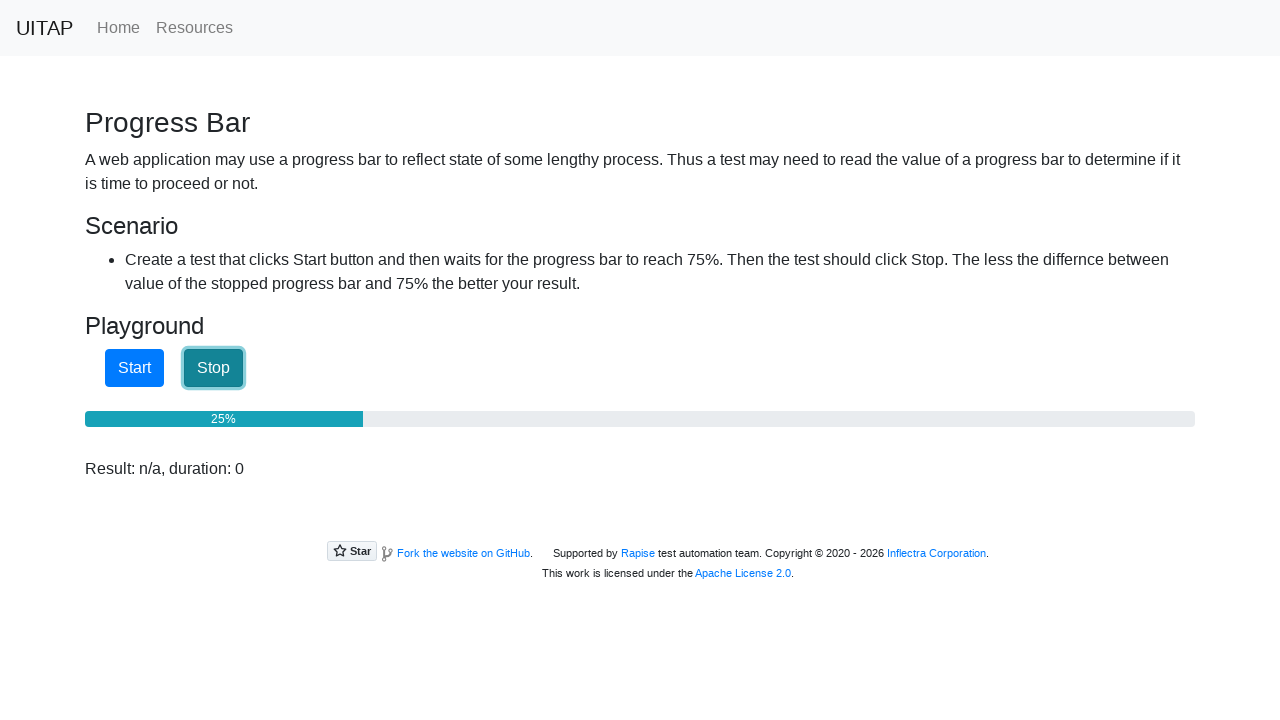